Tests clicking a button on a GitHub Pages website, likely a form submission button

Starting URL: https://cbarnc.github.io/Group3-repo-projects/

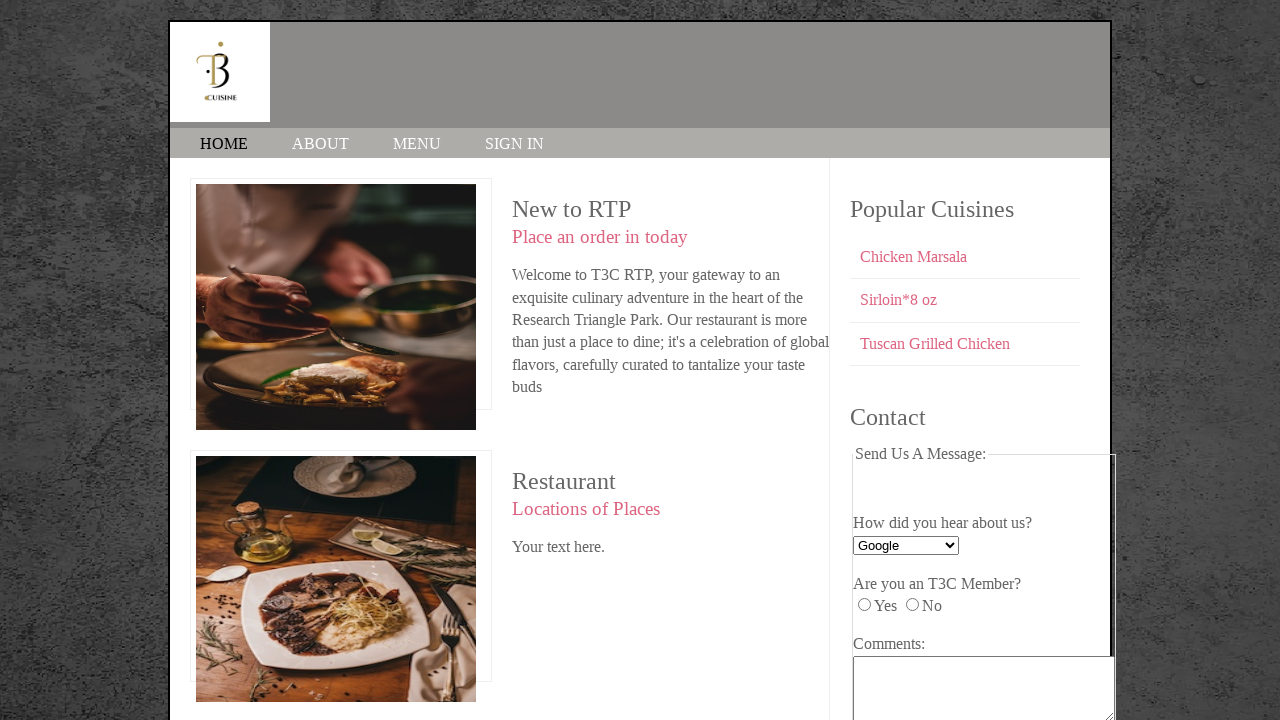

Clicked form submission button on GitHub Pages website at (910, 612) on aside section:nth-of-type(2) form fieldset button
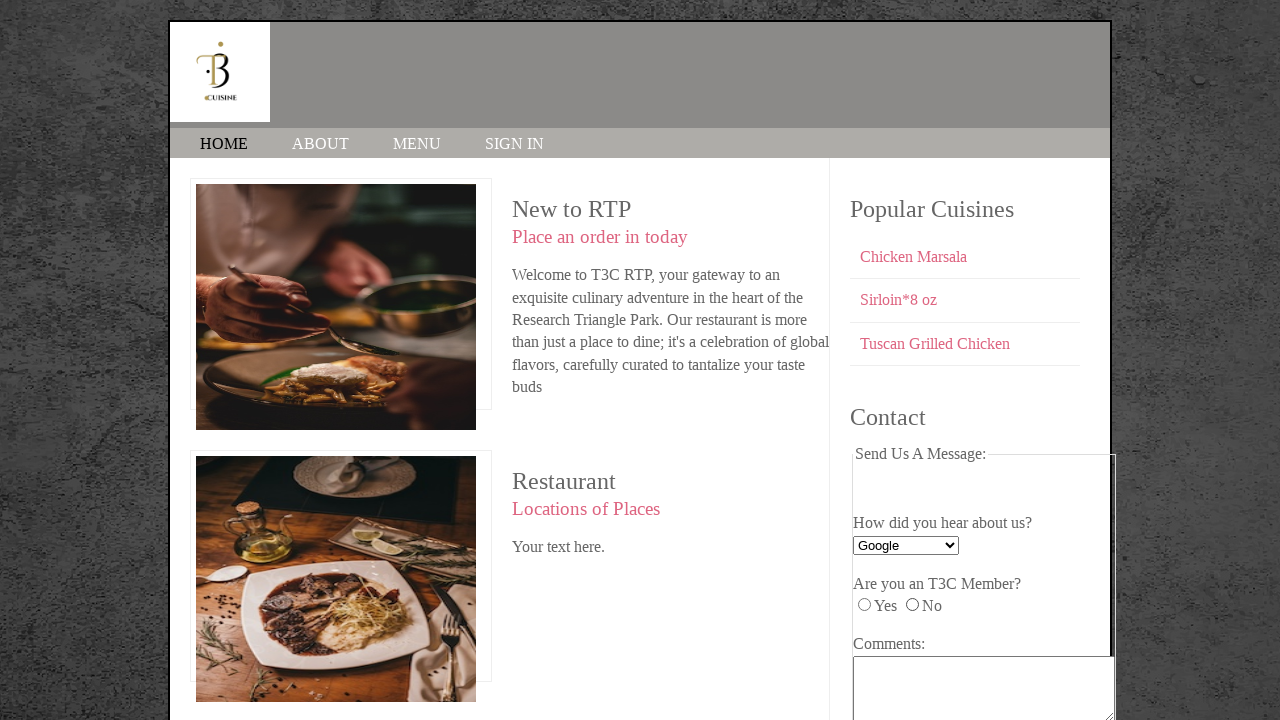

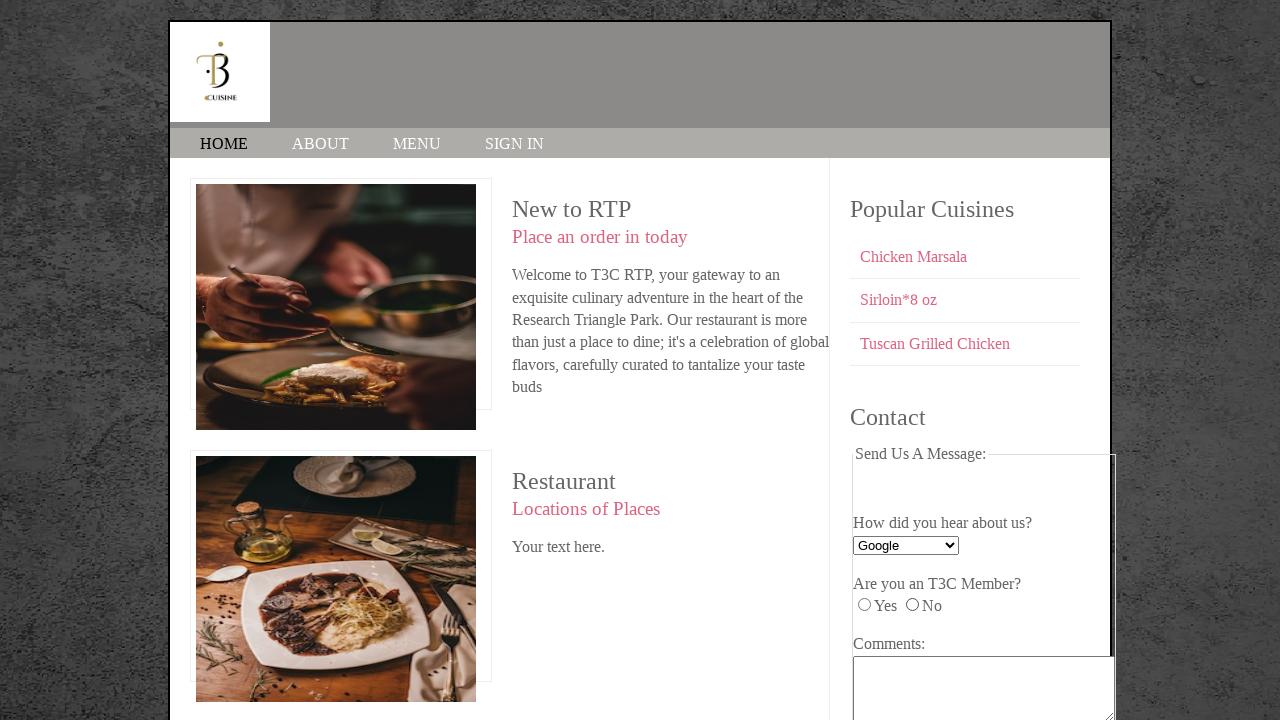